Tests clicking a harder sequence of buttons that become clickable after delays and verifies the success message

Starting URL: https://eviltester.github.io/synchole/buttons.html

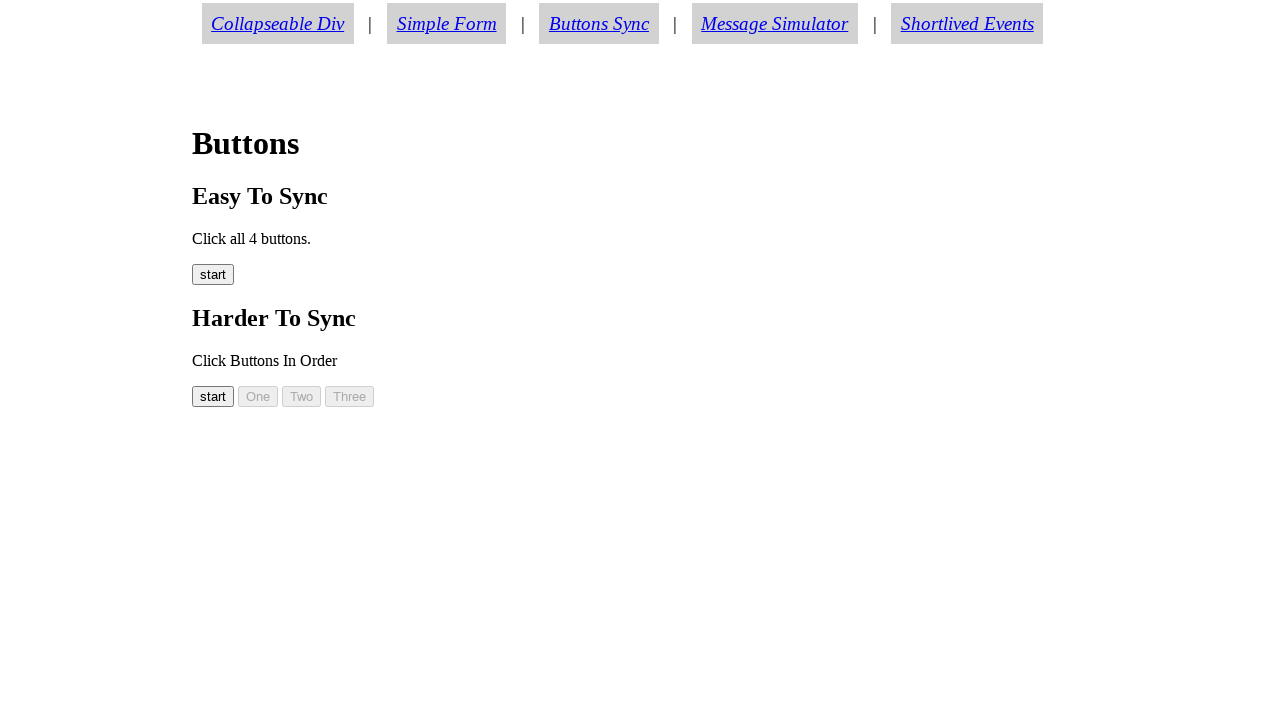

Waited for button 1 to be present
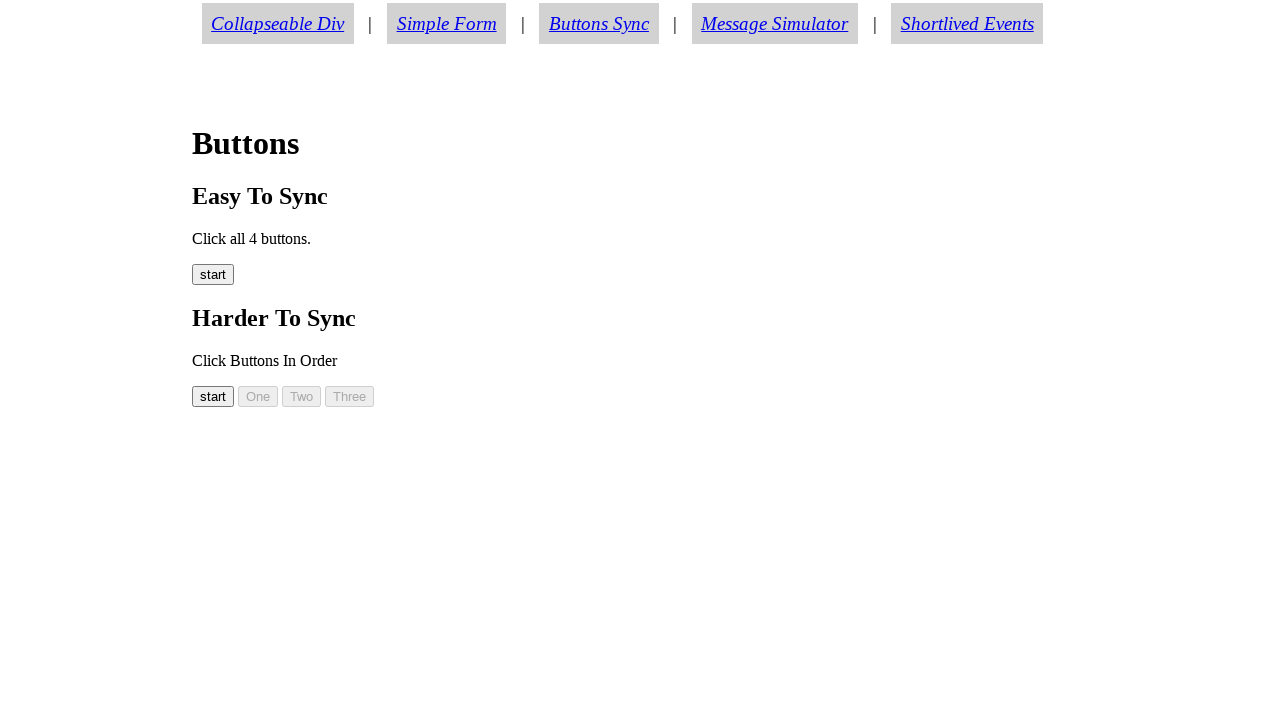

Clicked button 1 at (213, 396) on #button00
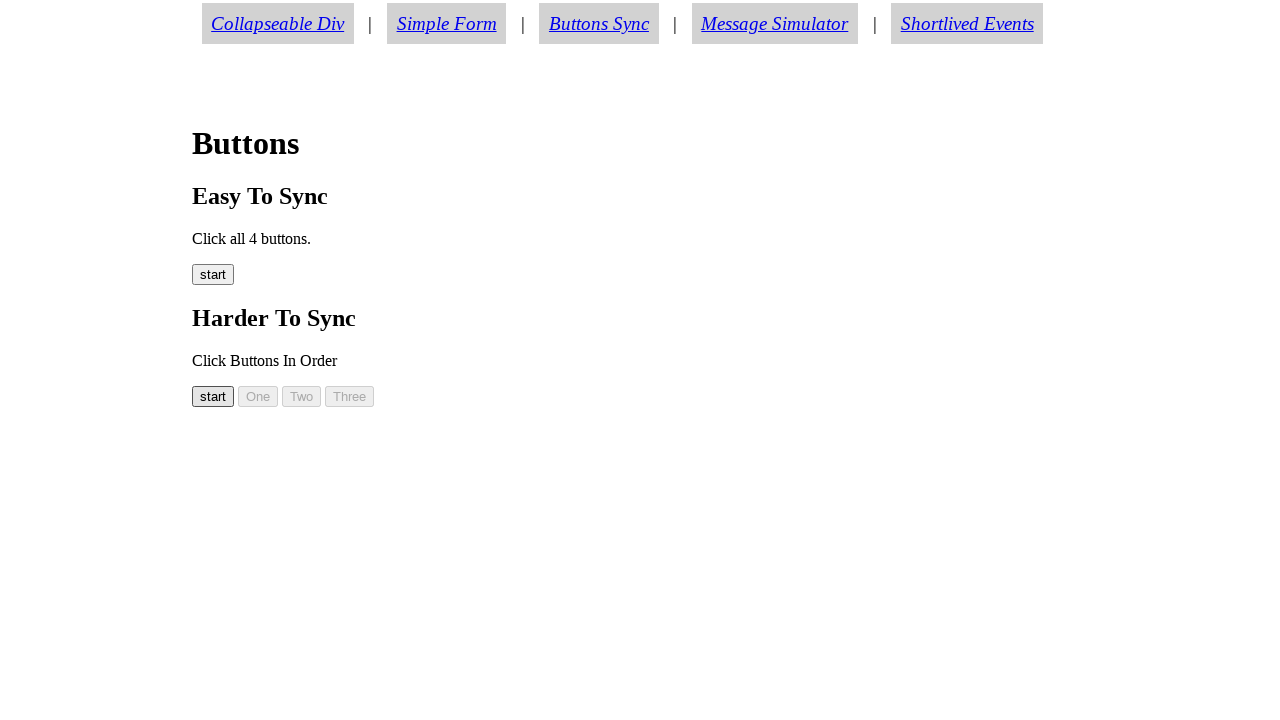

Waited for button 2 to be enabled
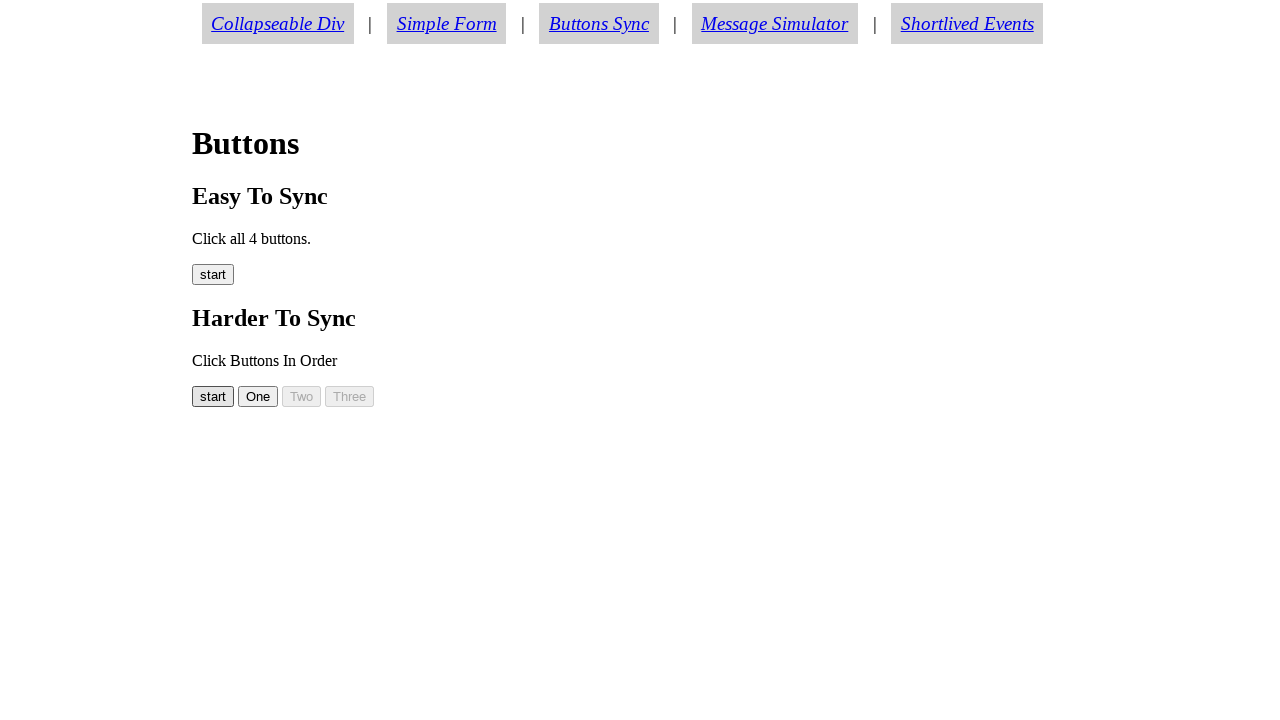

Clicked button 2 at (258, 396) on #button01
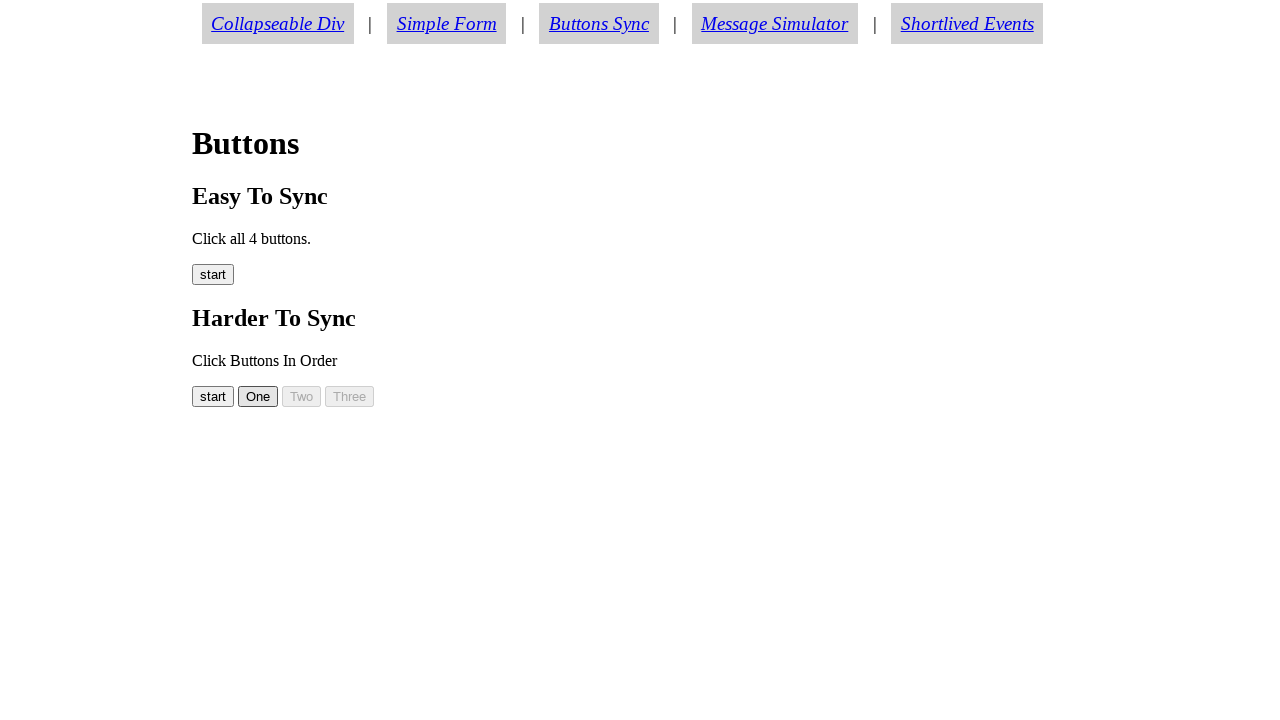

Waited for button 3 to be enabled
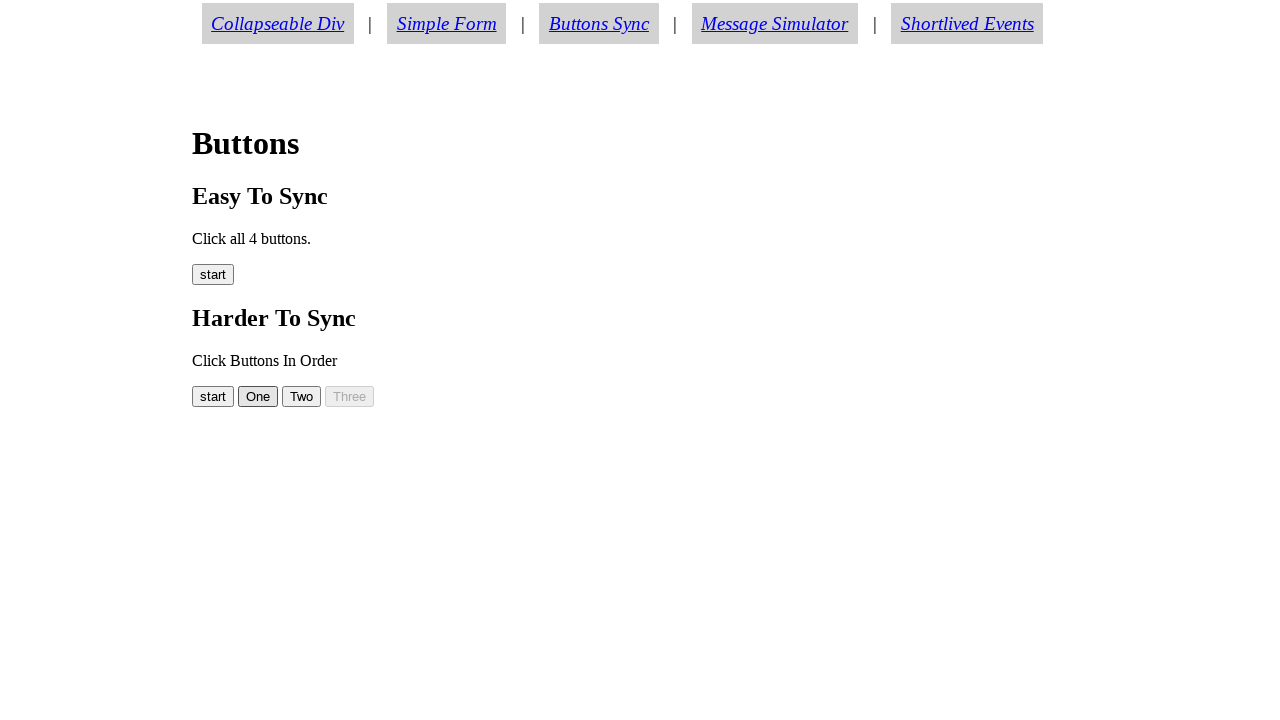

Clicked button 3 at (302, 396) on #button02
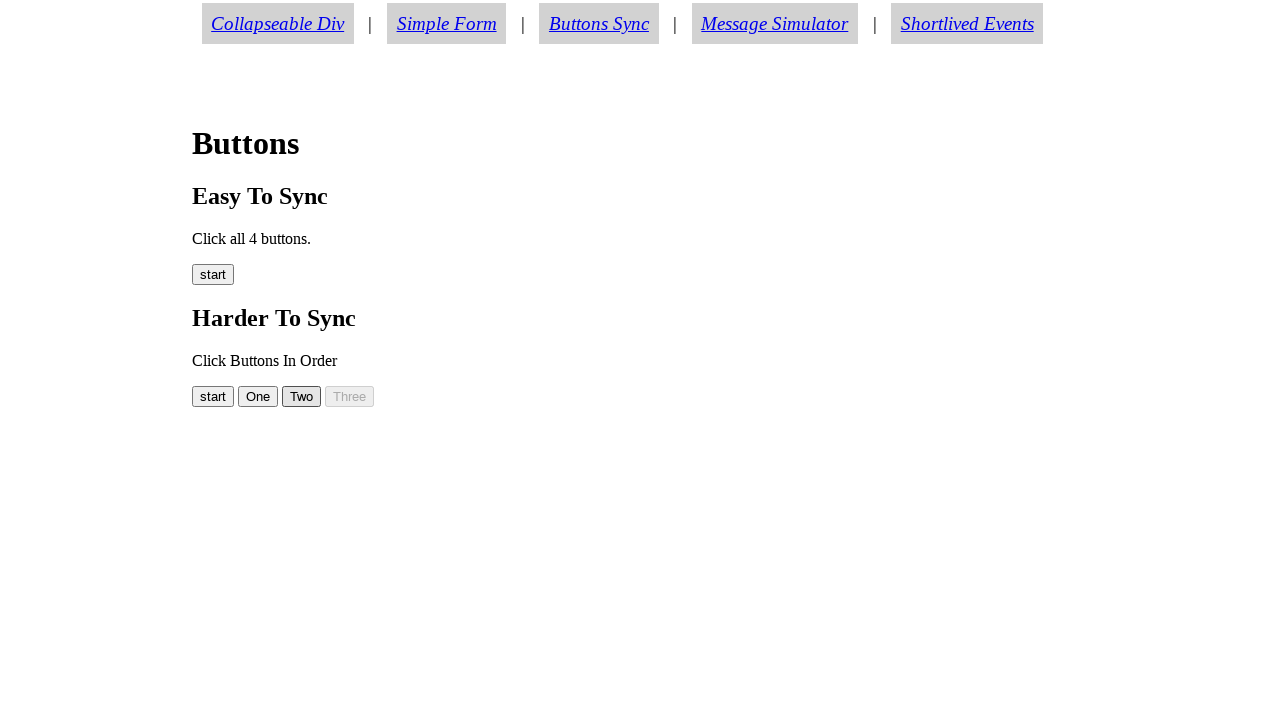

Waited for button 4 to be enabled with longer timeout
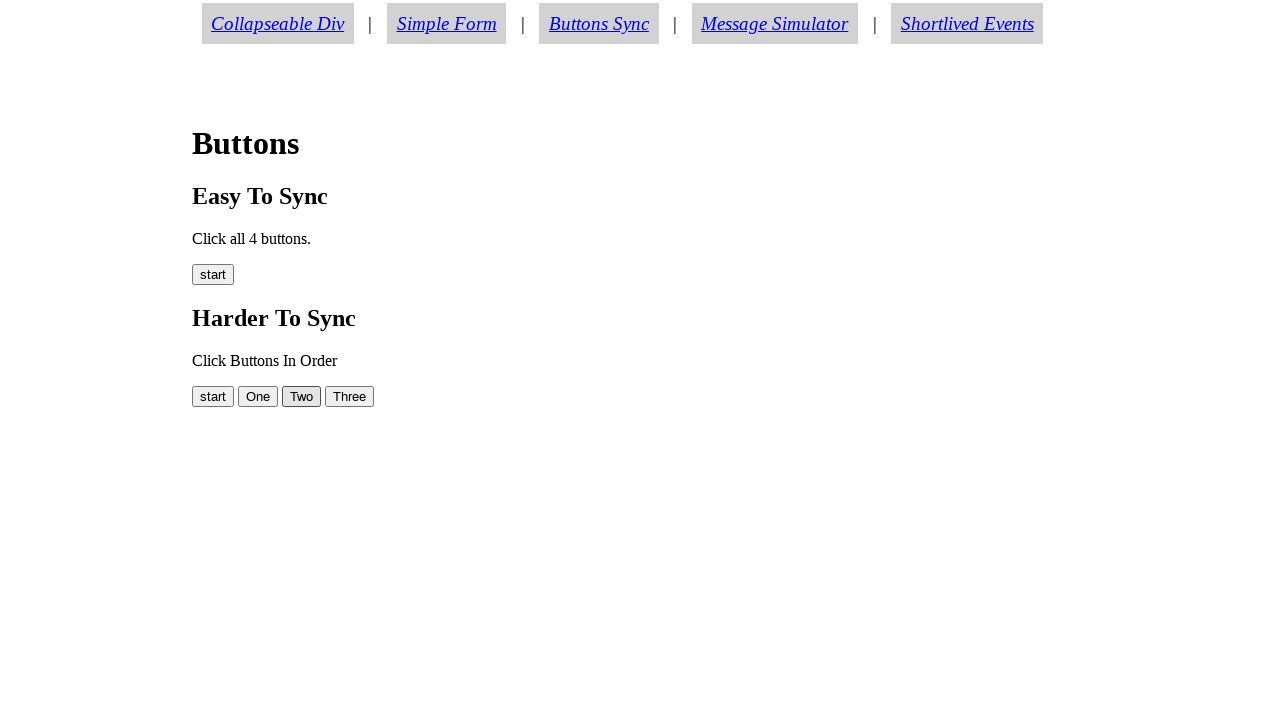

Clicked button 4 at (350, 396) on #button03
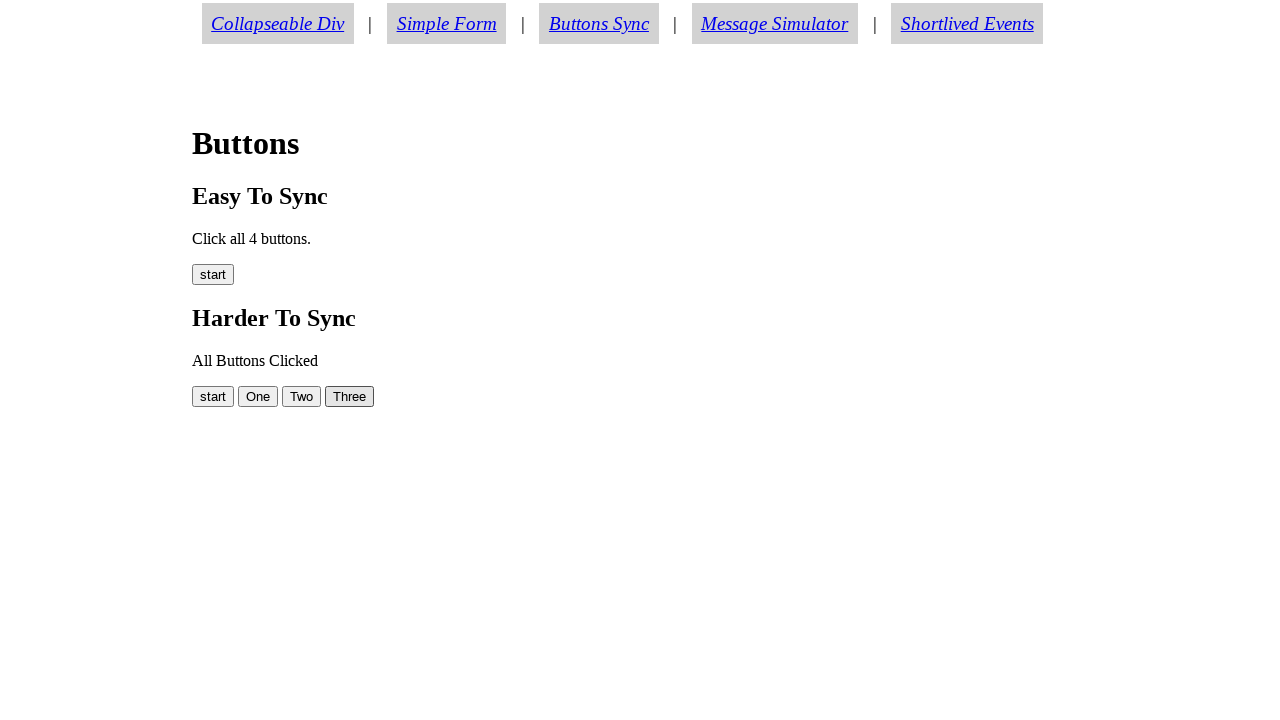

Waited for success message to appear
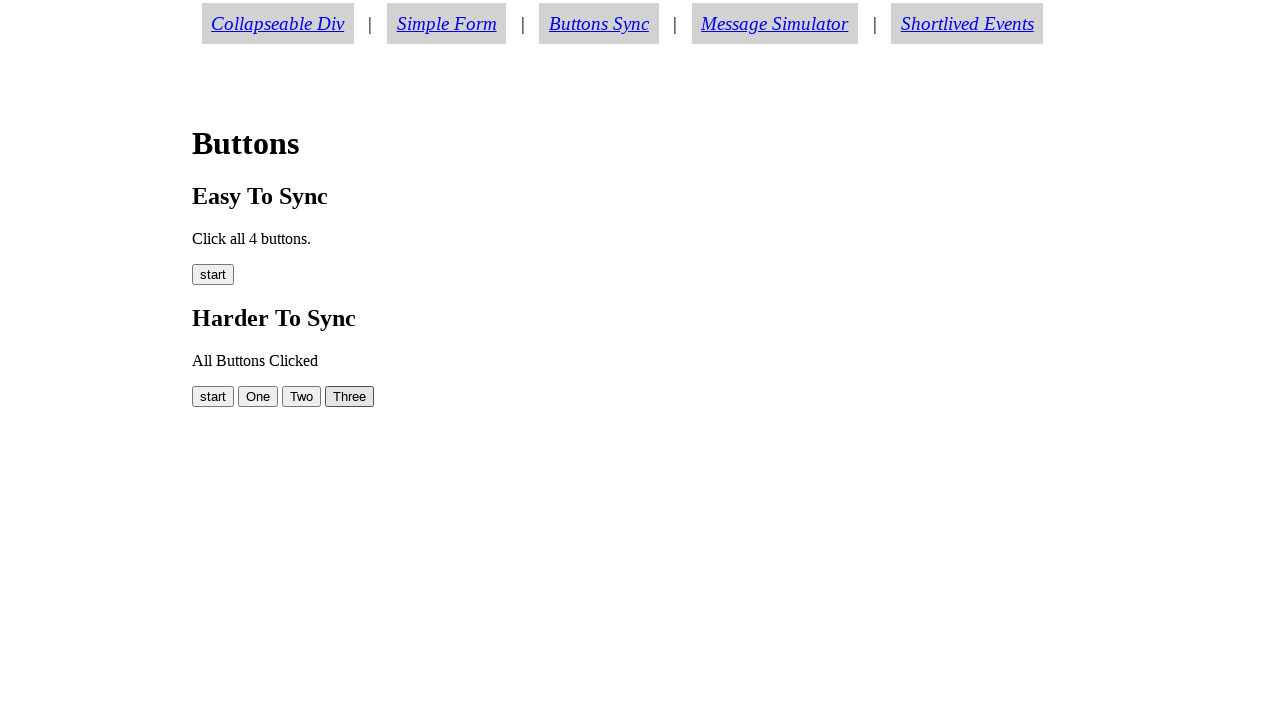

Verified success message displays 'All Buttons Clicked'
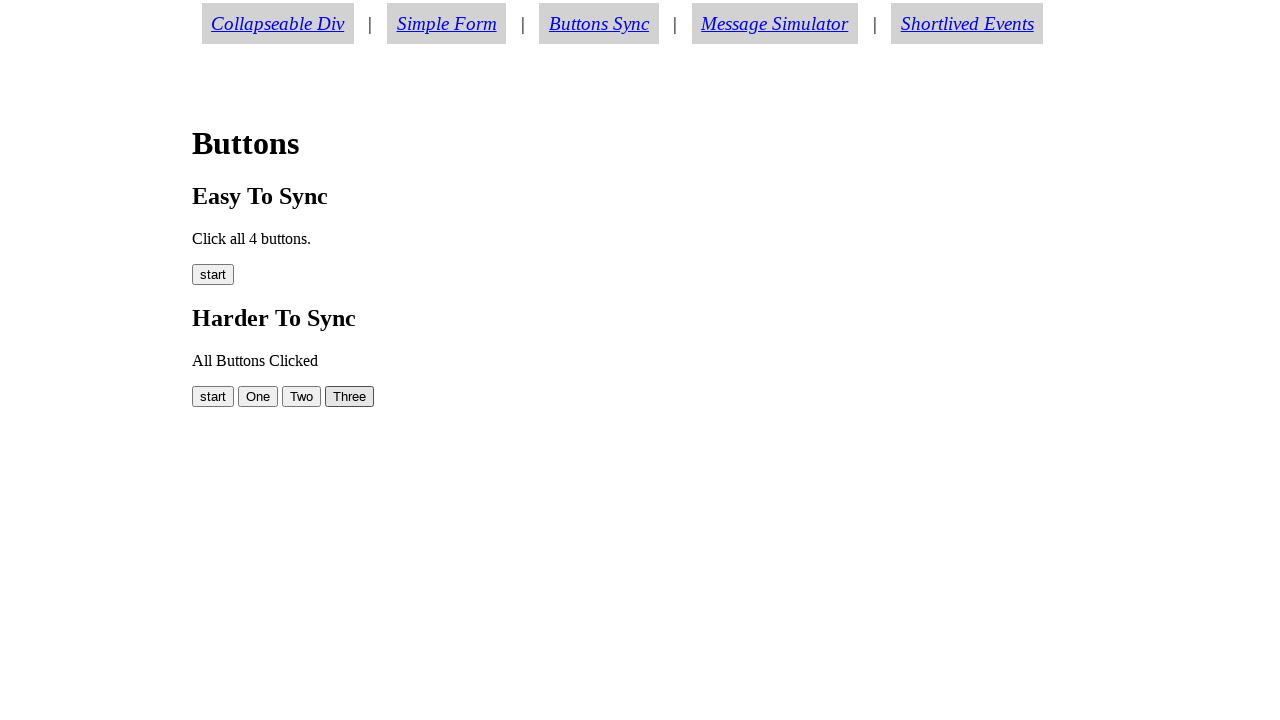

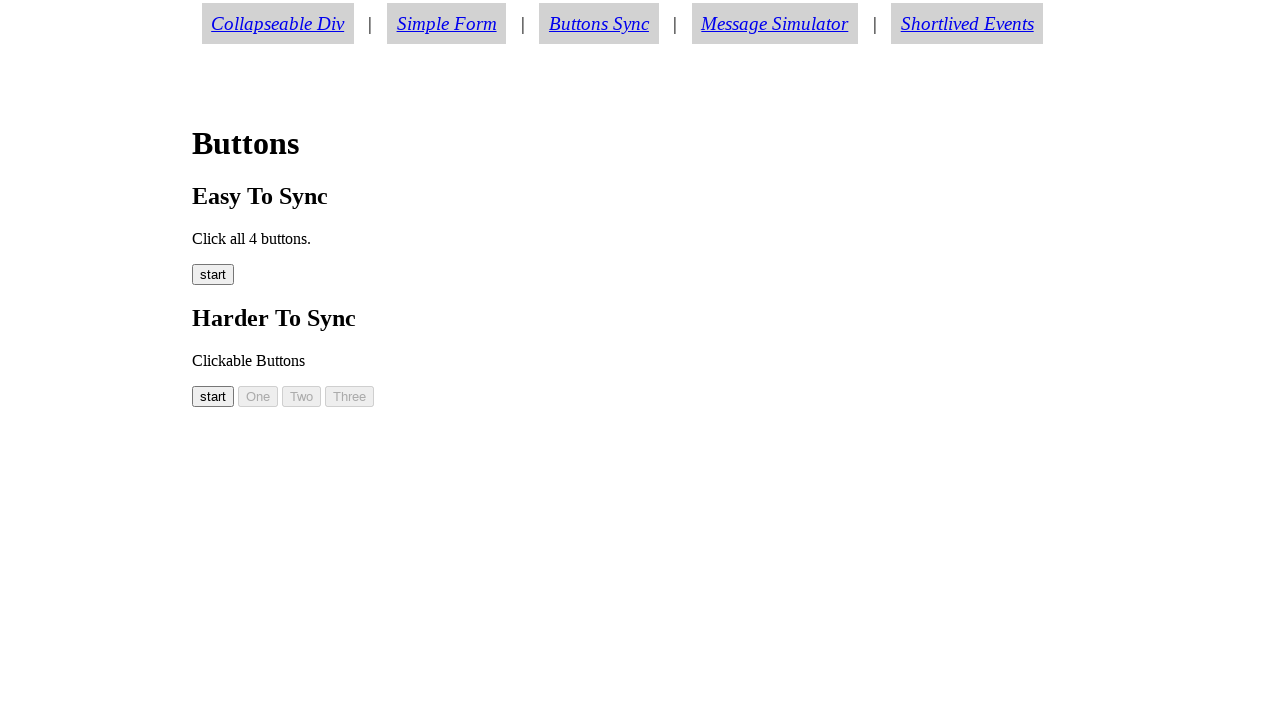